Tests opening a new browser window by clicking the window button

Starting URL: https://demoqa.com/browser-windows

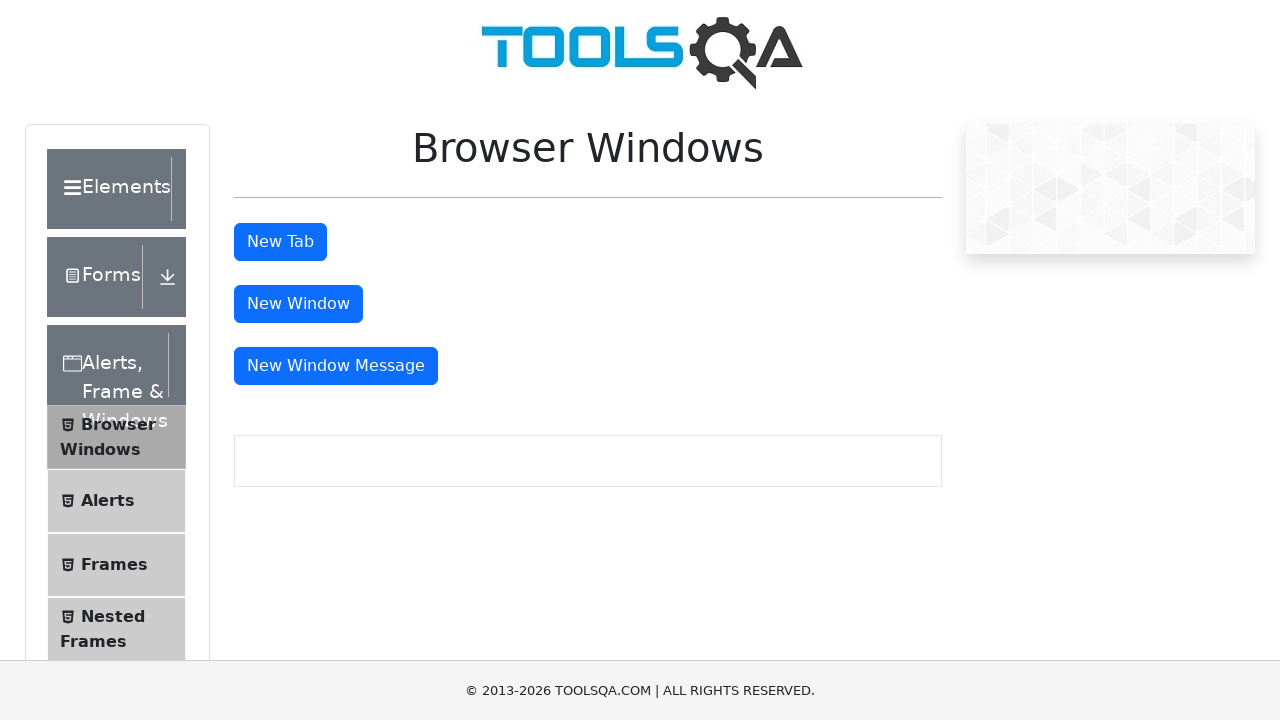

Clicked window button to open new browser window at (298, 304) on #windowButton
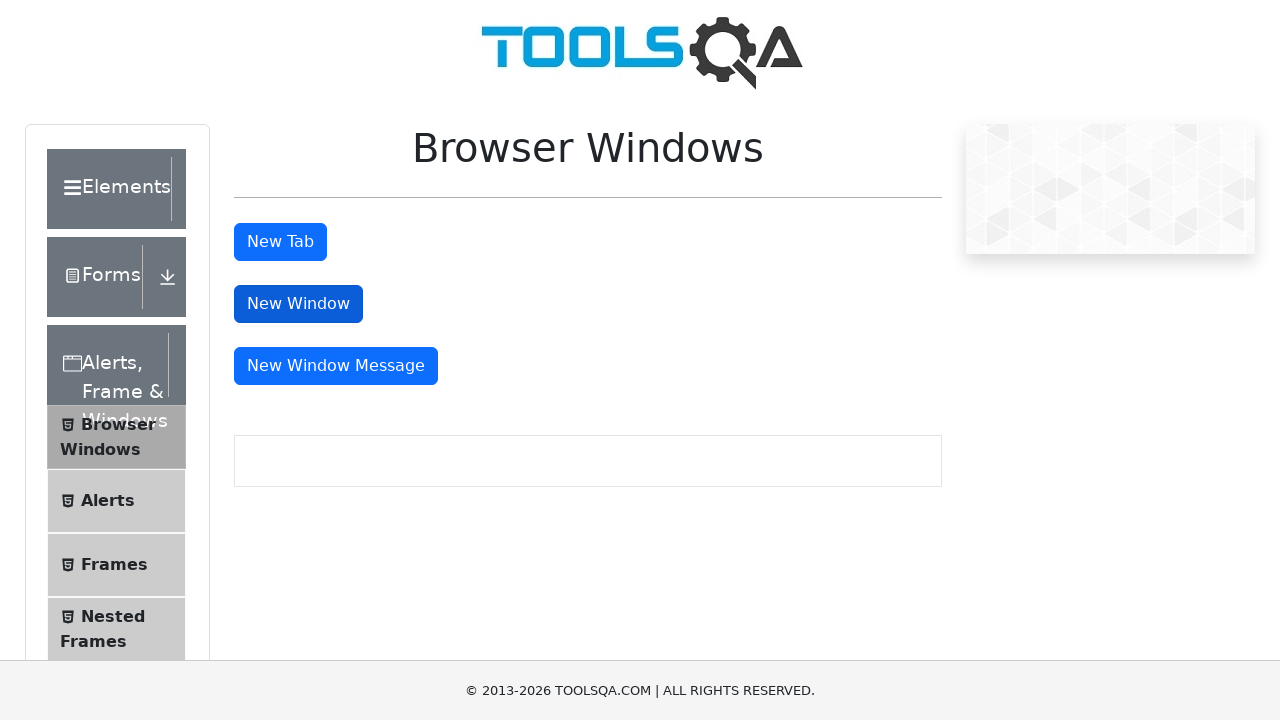

New page opened from window button click
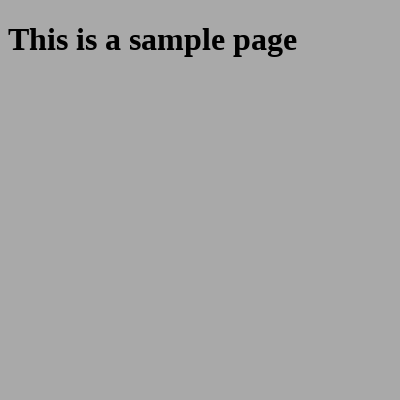

New page loaded completely
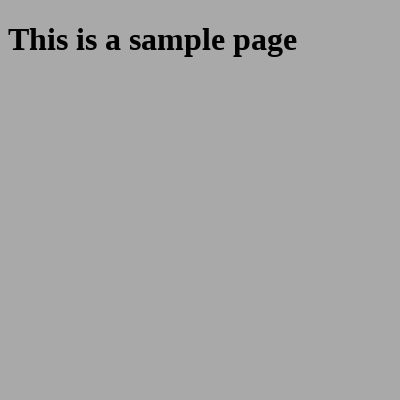

Sample heading element found on new page
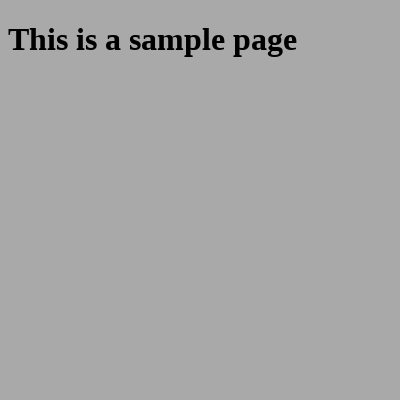

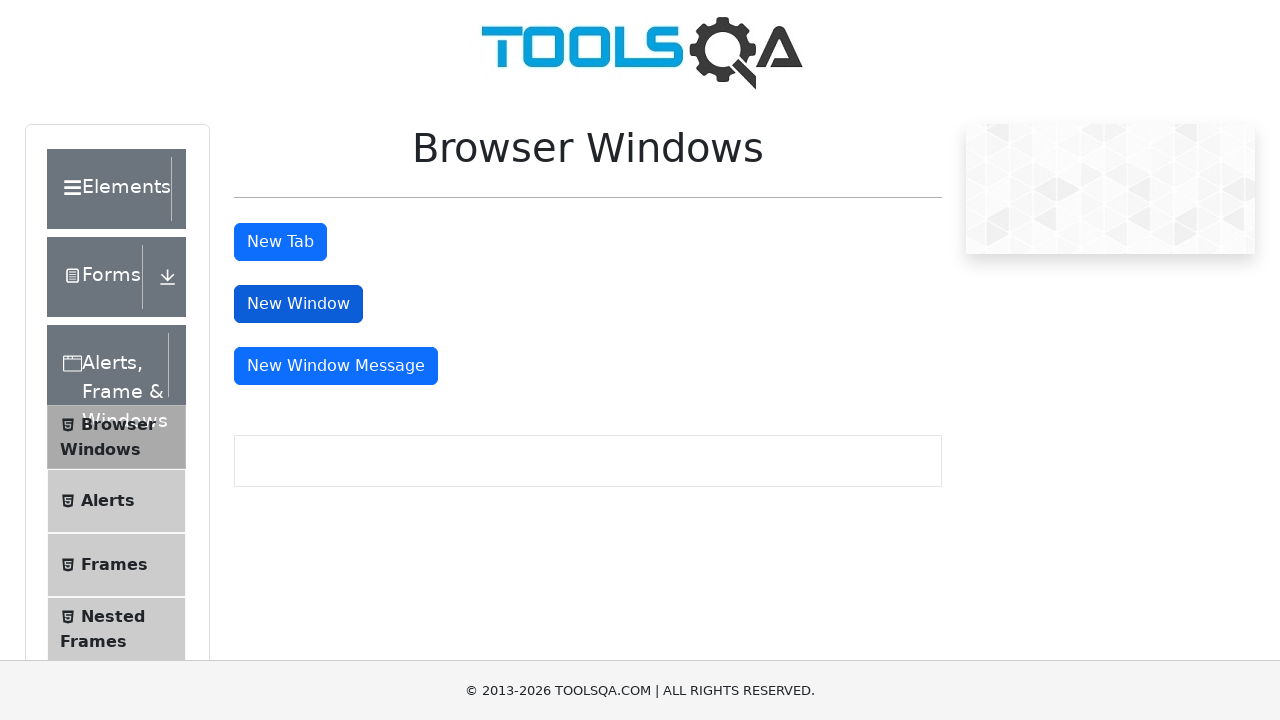